Clicks on the 'Get user media' link and verifies the page URL and title

Starting URL: https://bonigarcia.dev/selenium-webdriver-java/

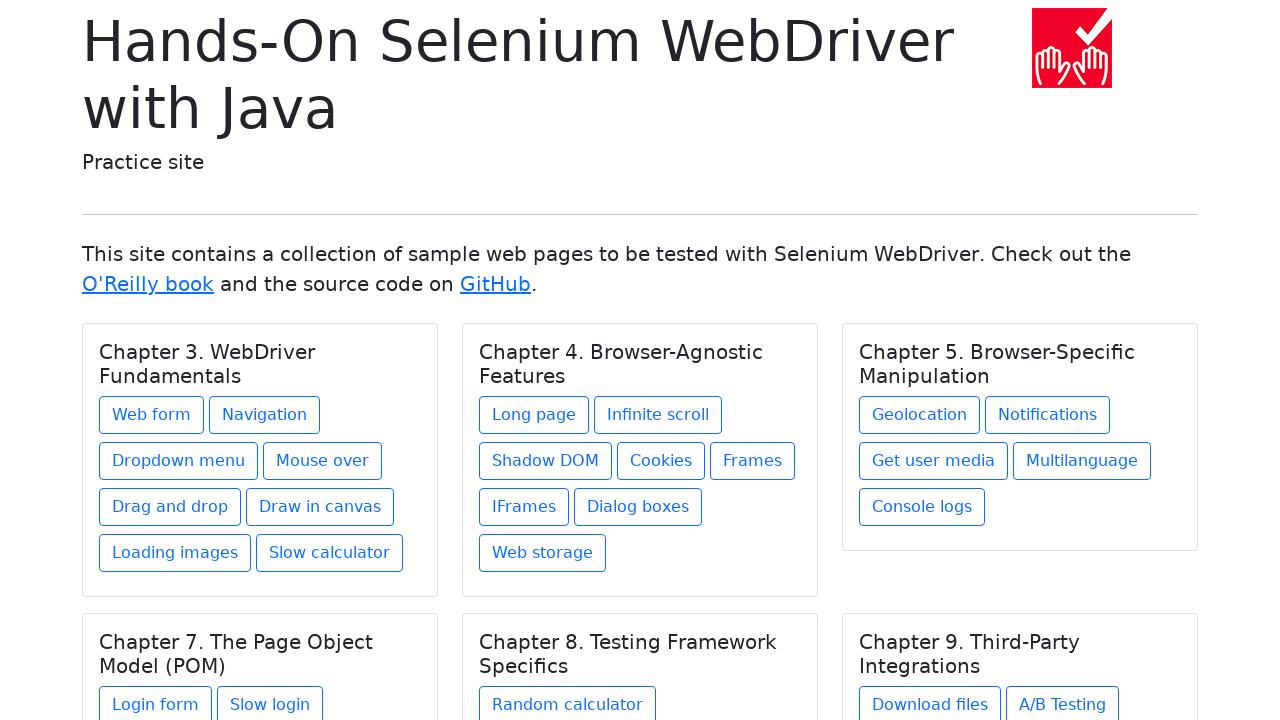

Clicked on 'Get user media' link under Chapter 5 at (934, 461) on xpath=//h5[text()='Chapter 5. Browser-Specific Manipulation']/../a[contains(@hre
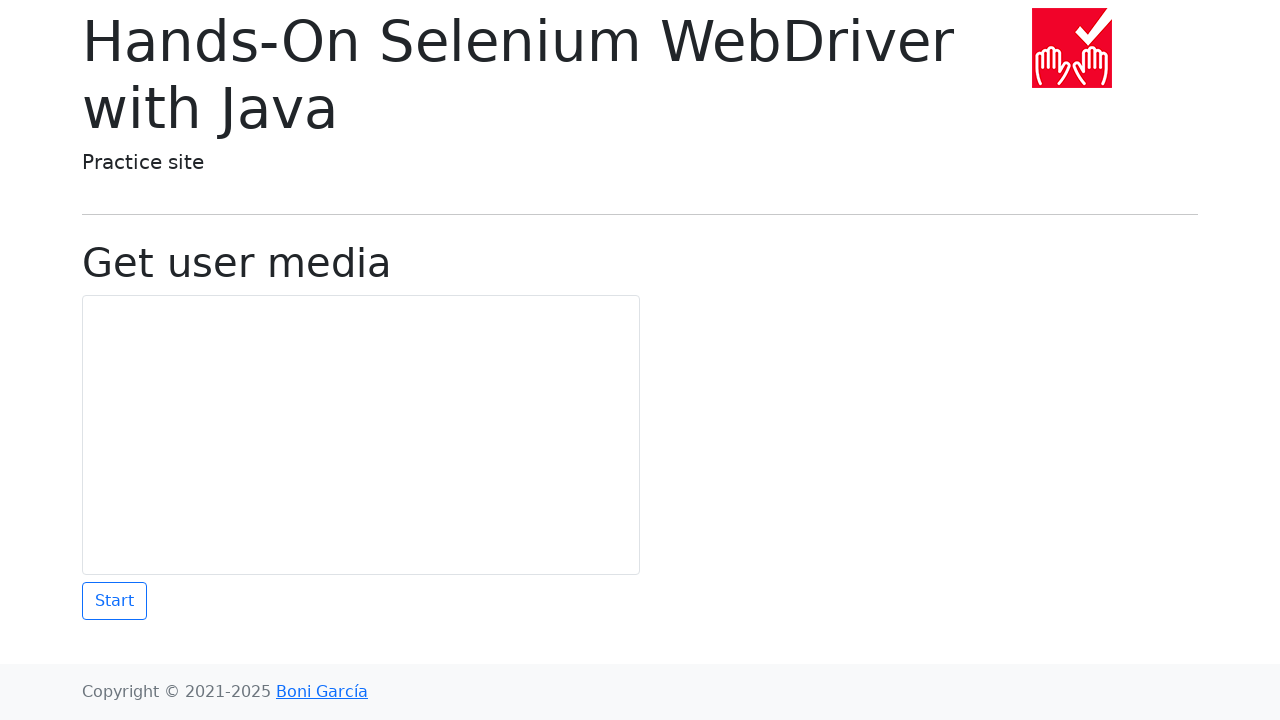

Verified 'Get user media' heading appeared on the page
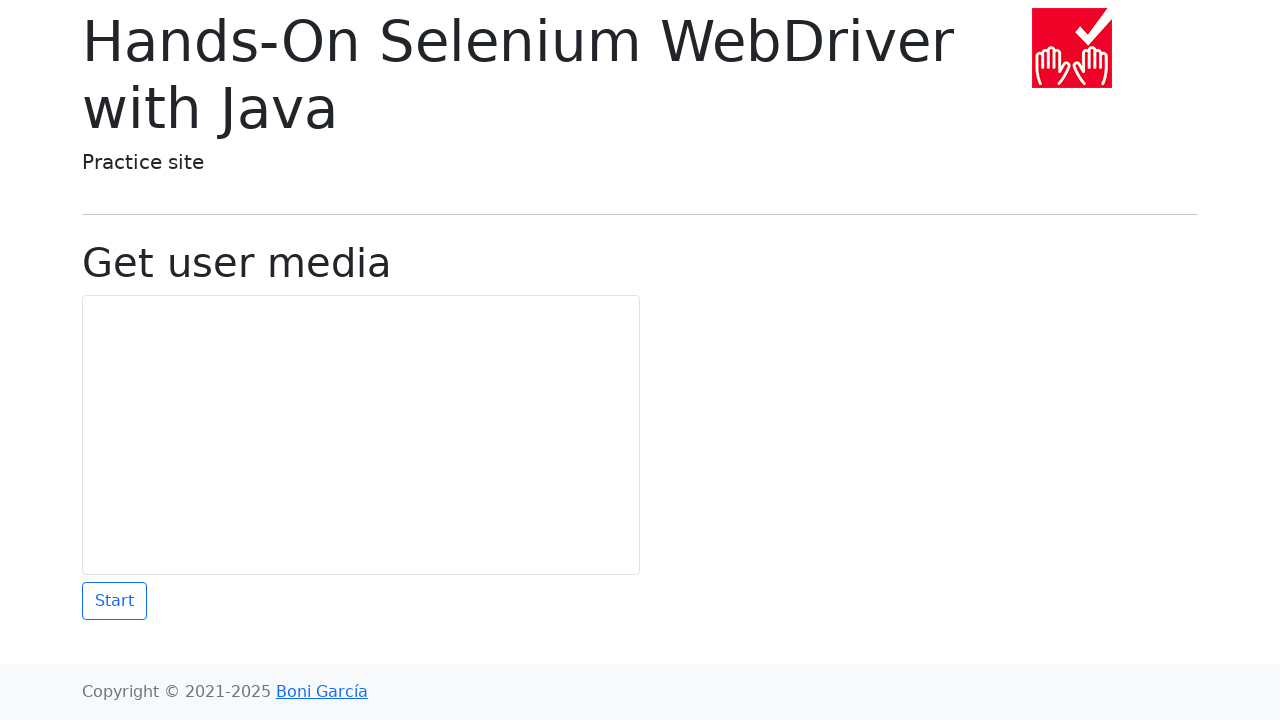

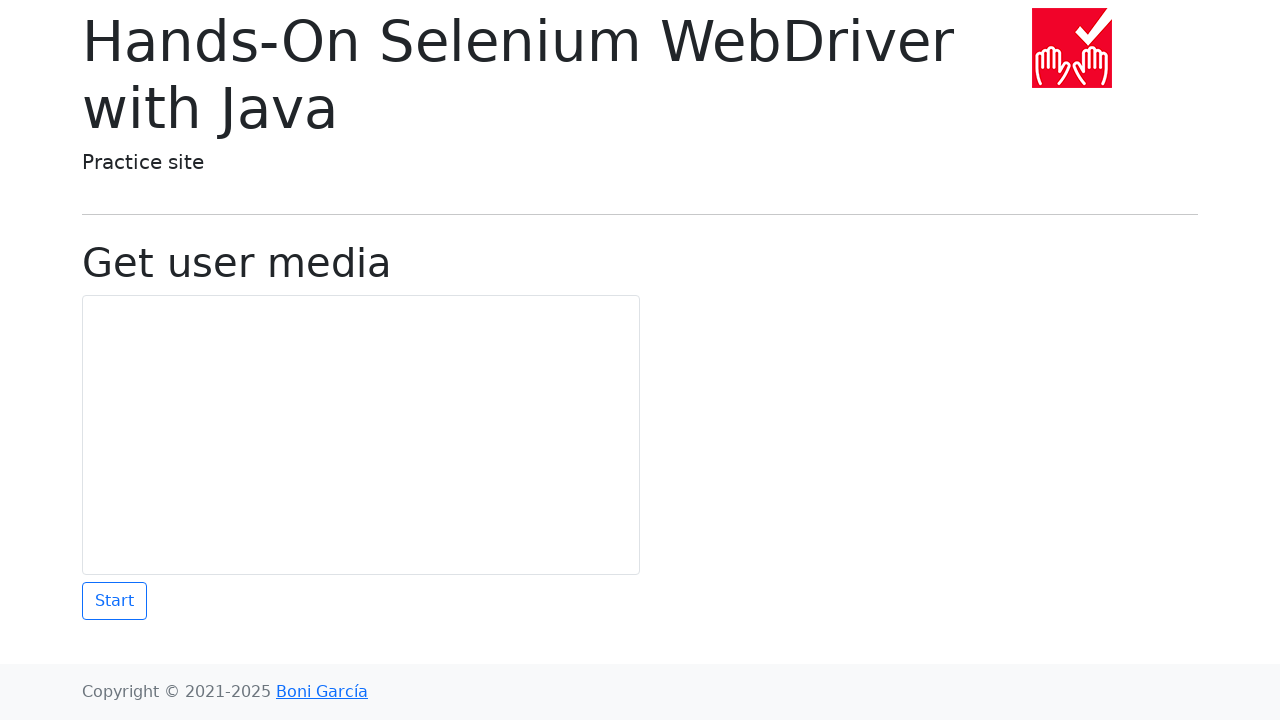